Tests mobile header responsive design with mobile viewport

Starting URL: https://ts-policy-watcher.vercel.app

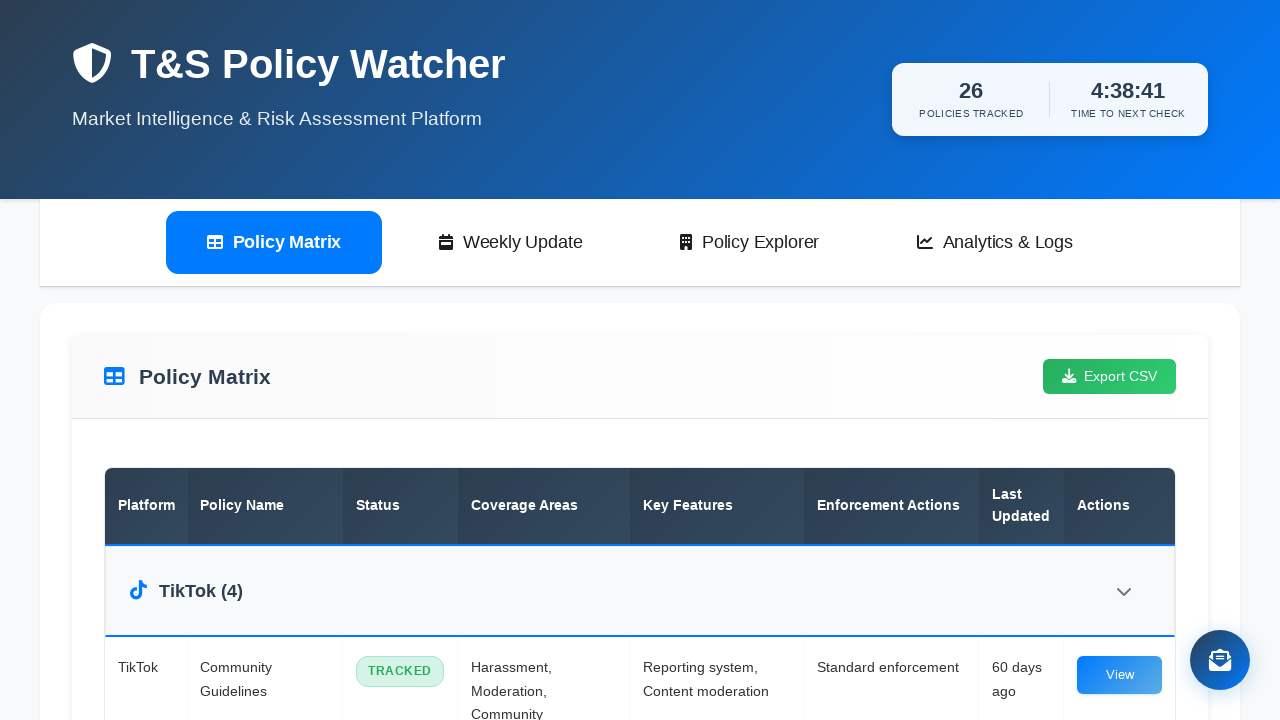

Set mobile viewport to 375x812 pixels
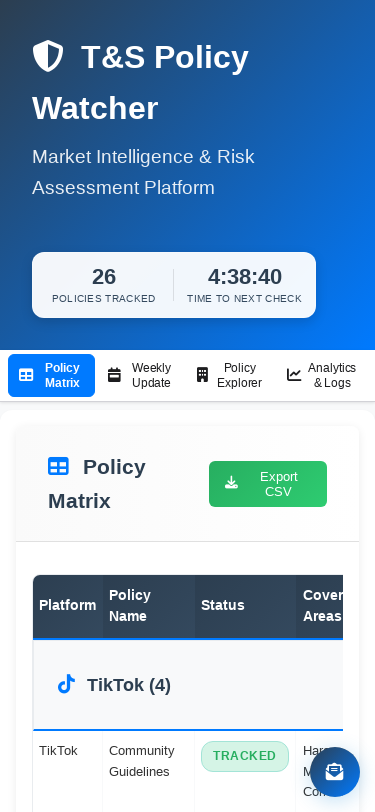

Disabled animations and transitions for consistent testing
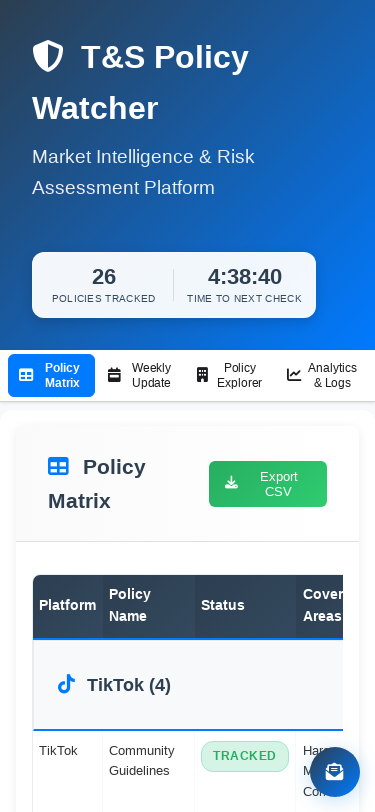

Header element loaded successfully
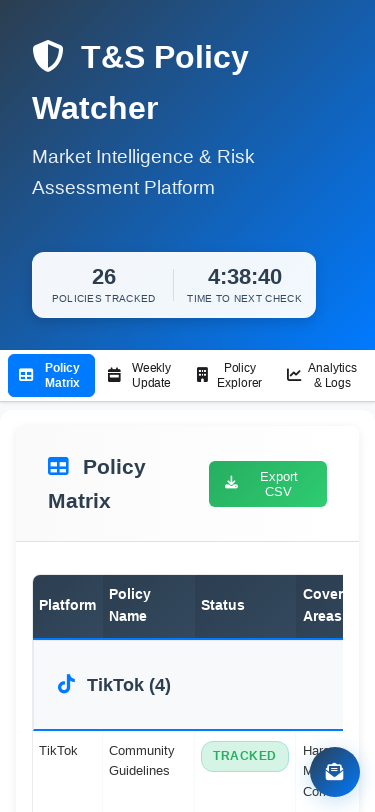

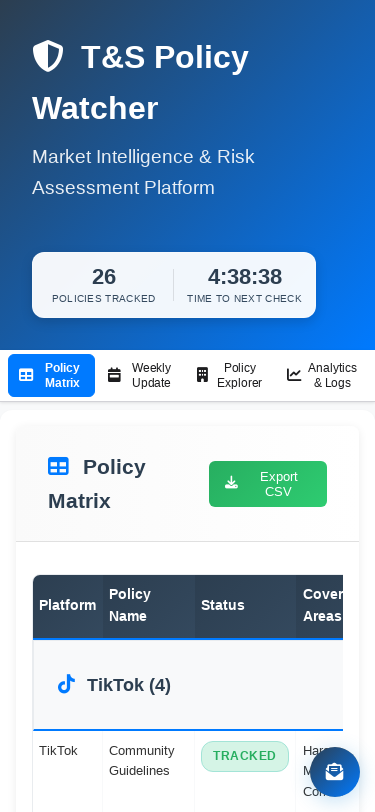